Tests product search functionality by searching for "dress", clicking on the first product result, and verifying the product details contain the search term

Starting URL: https://www.testotomasyonu.com/

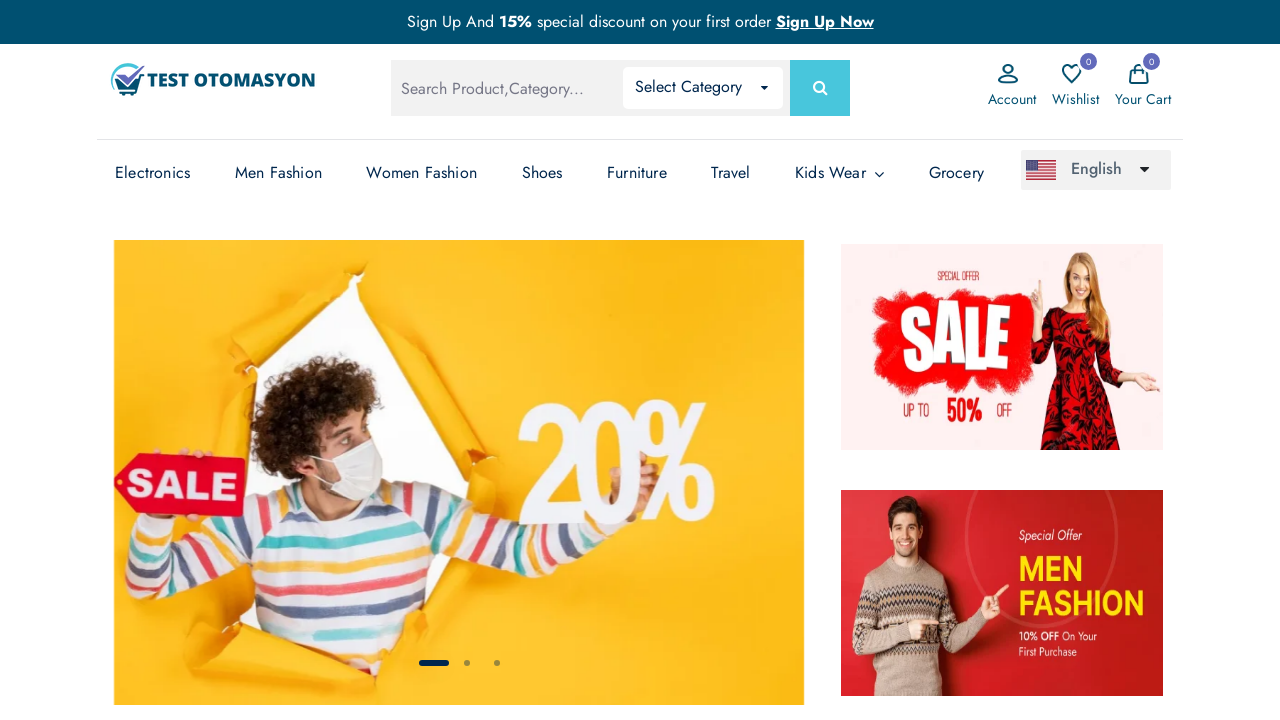

Filled search box with 'dress' on #global-search
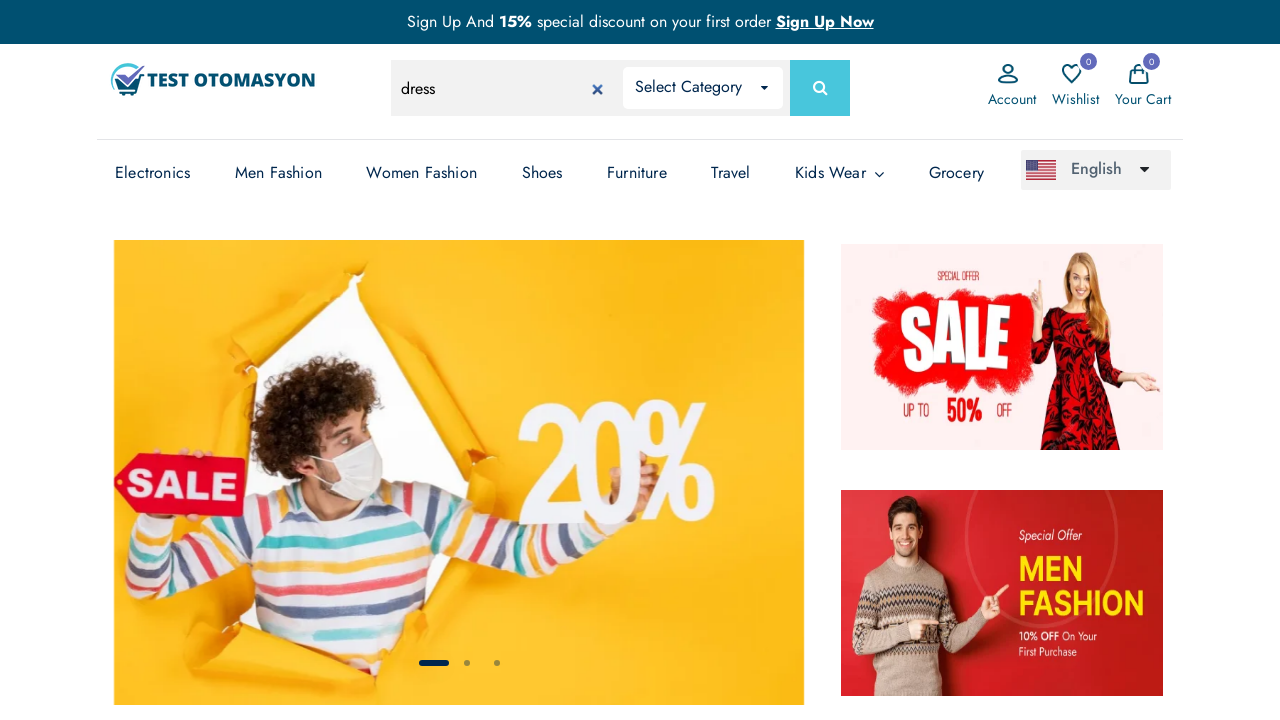

Pressed Enter to submit search on #global-search
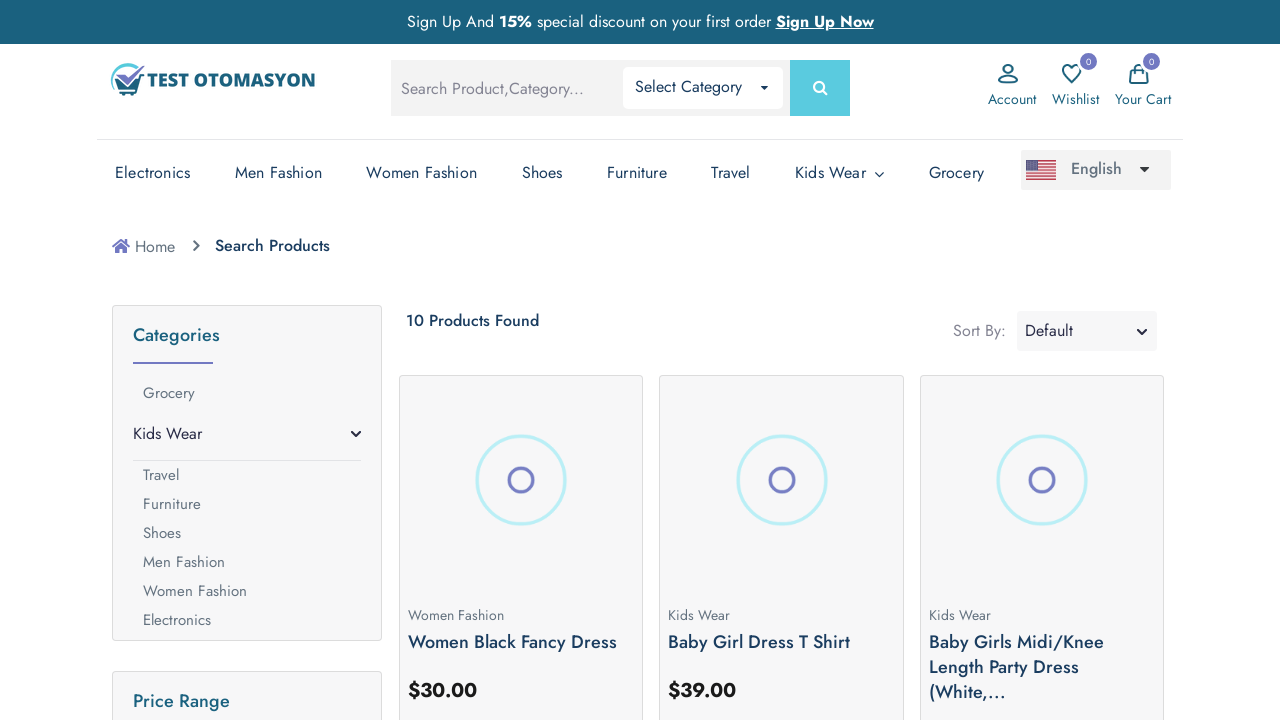

Search results loaded with product images
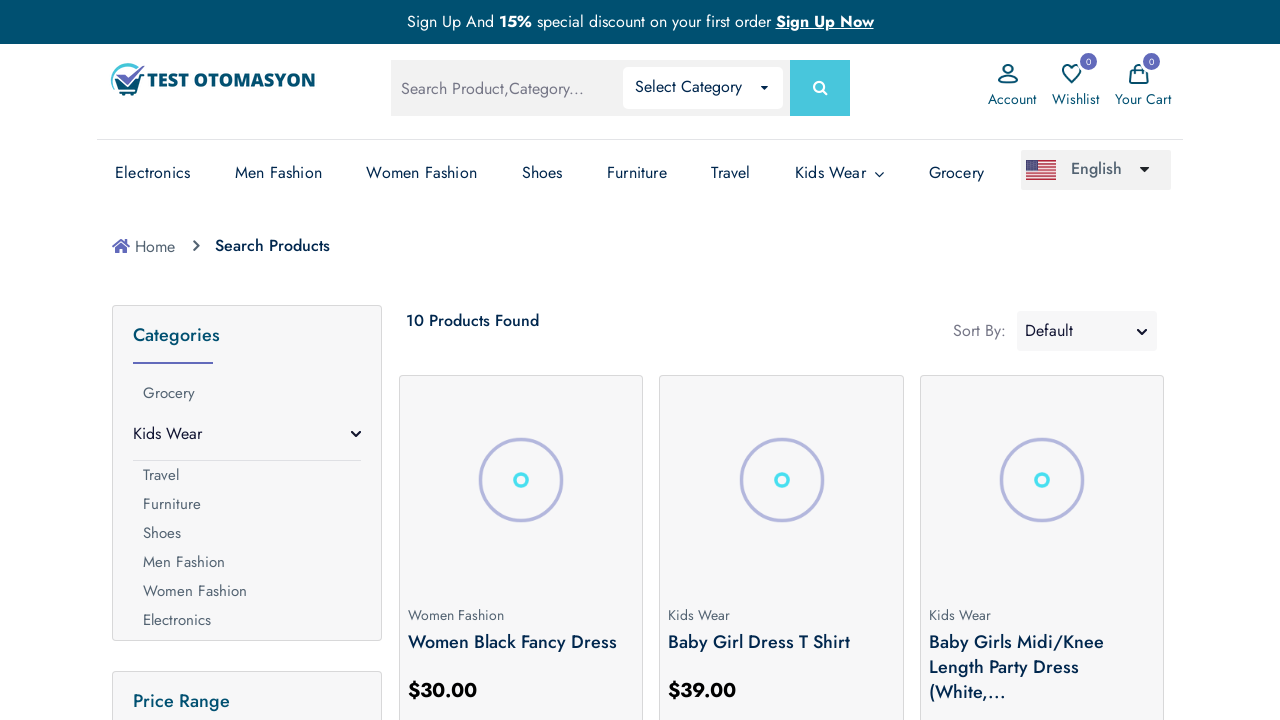

Clicked on first product result at (521, 480) on (//*[@*='prod-img'])[1]
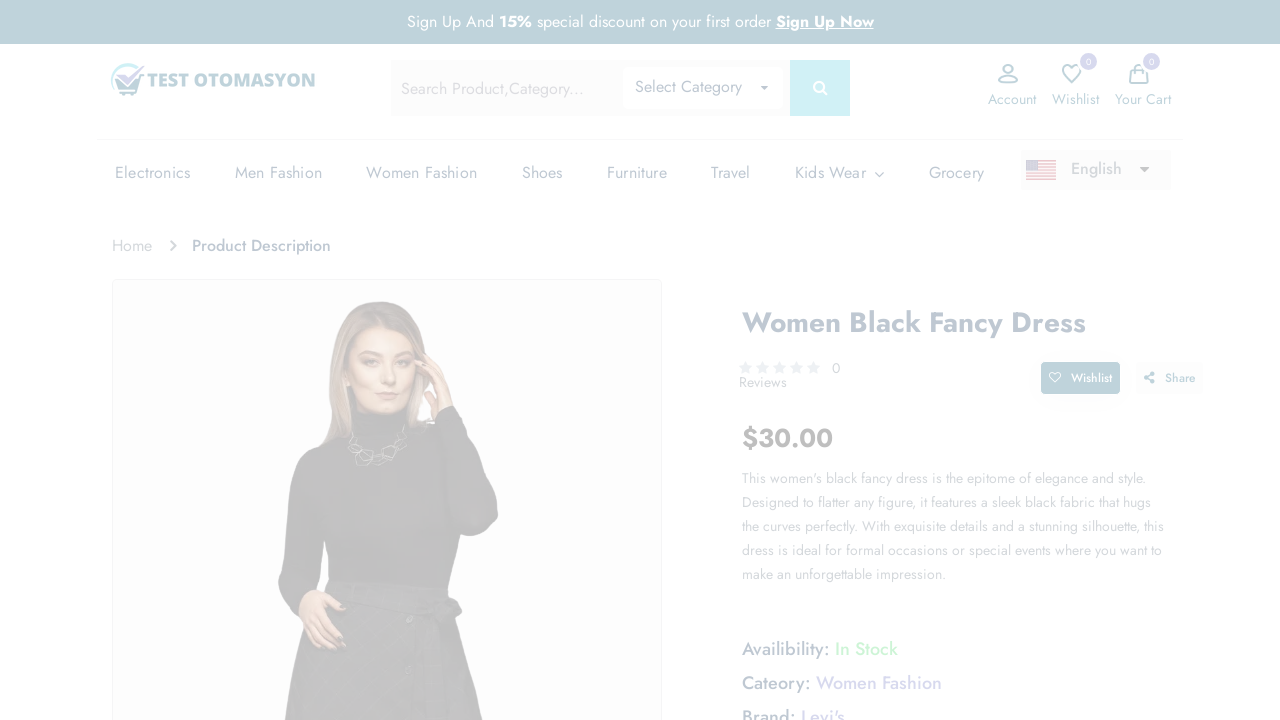

Product details page loaded
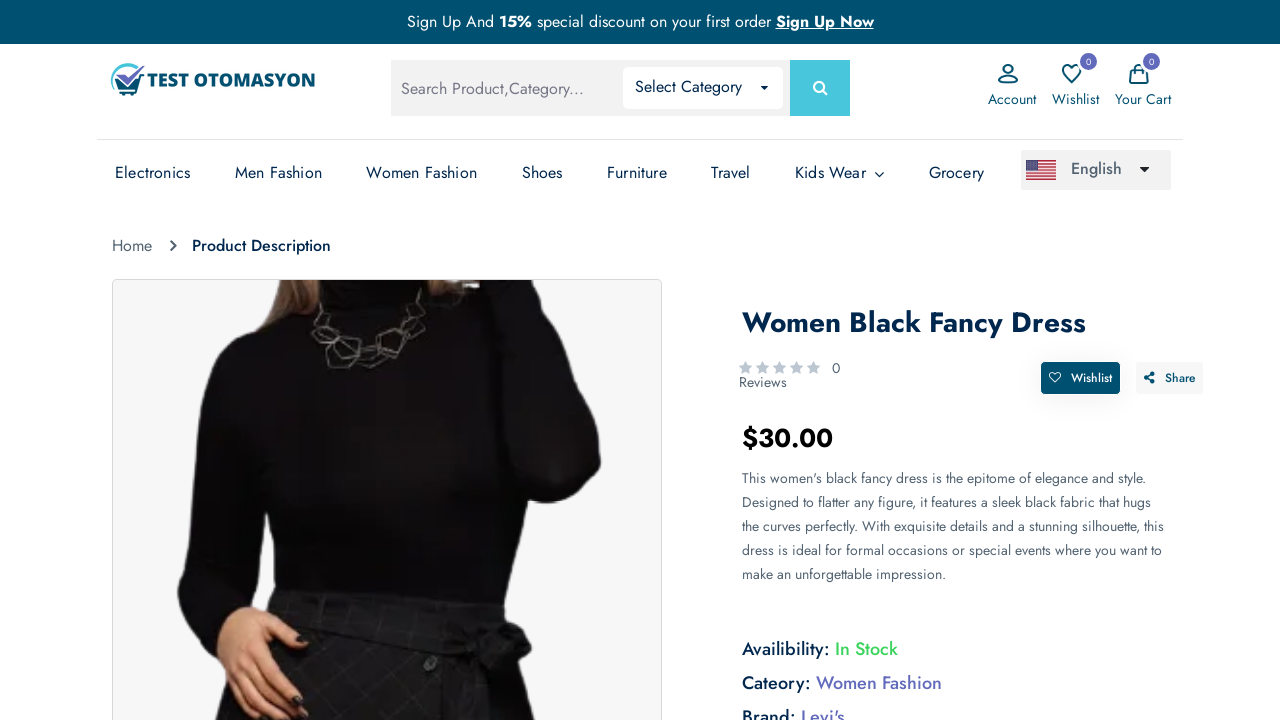

Retrieved product details text content
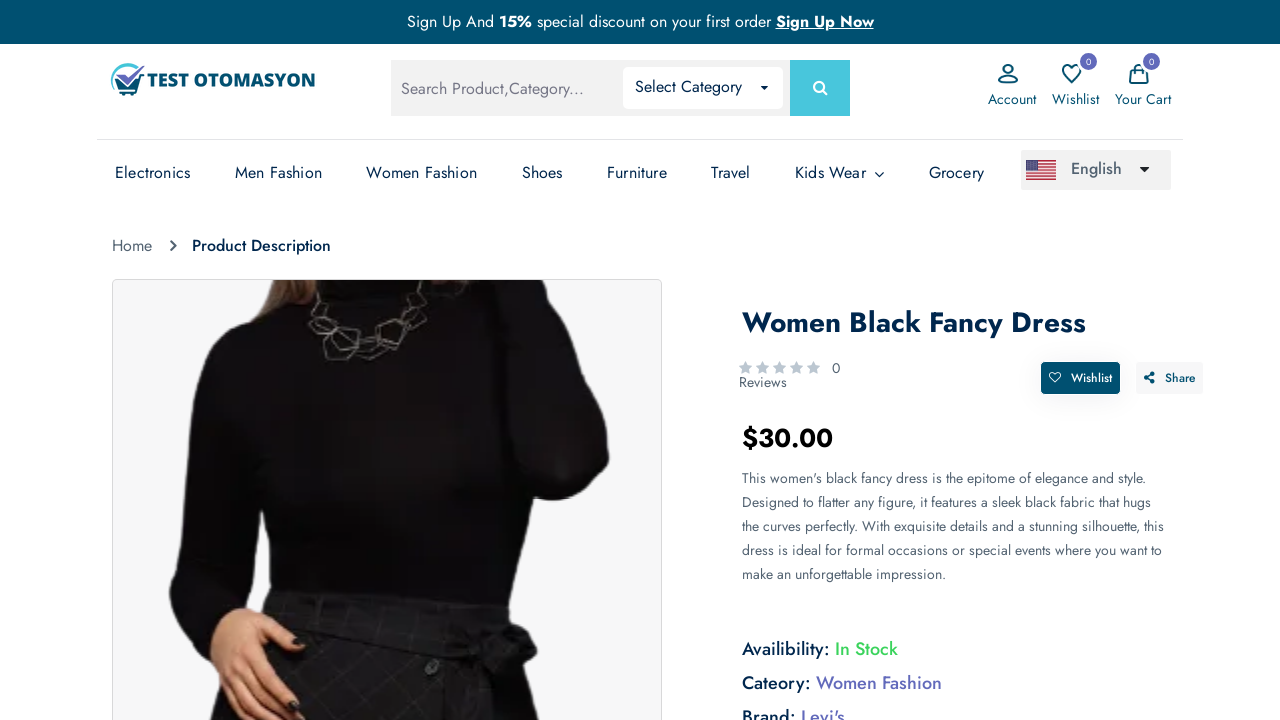

Verified that product details contain 'dress'
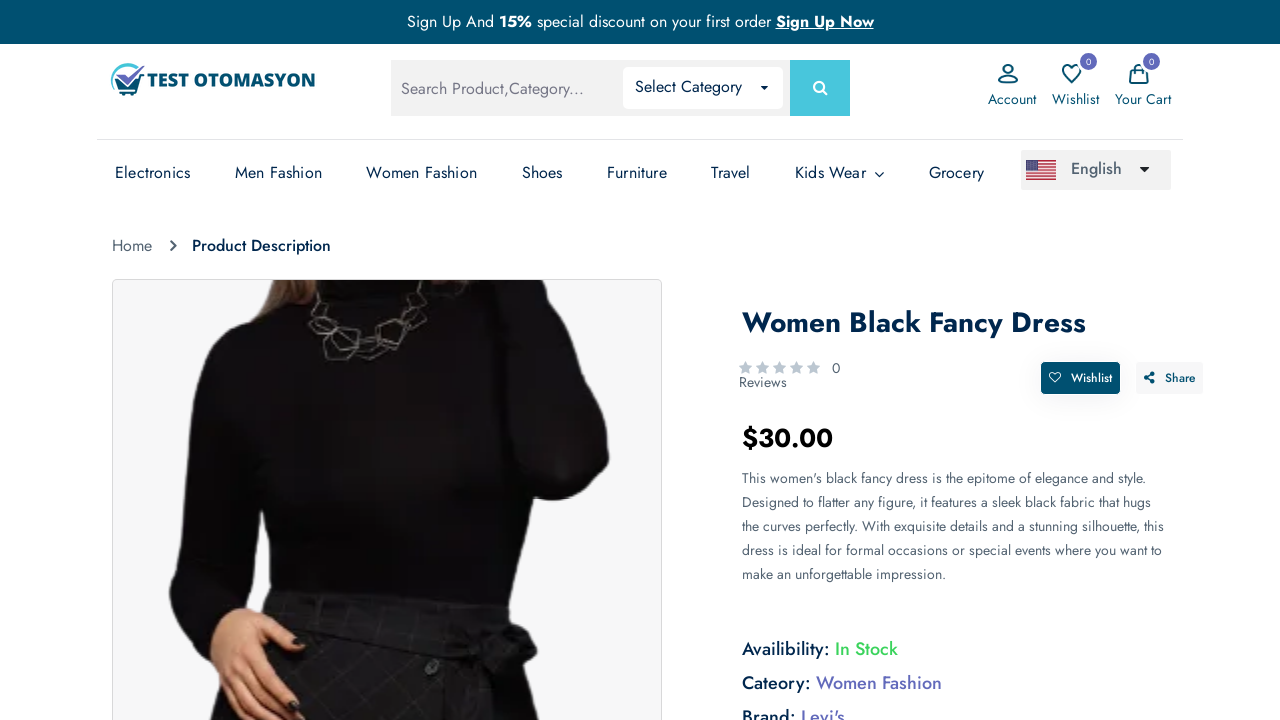

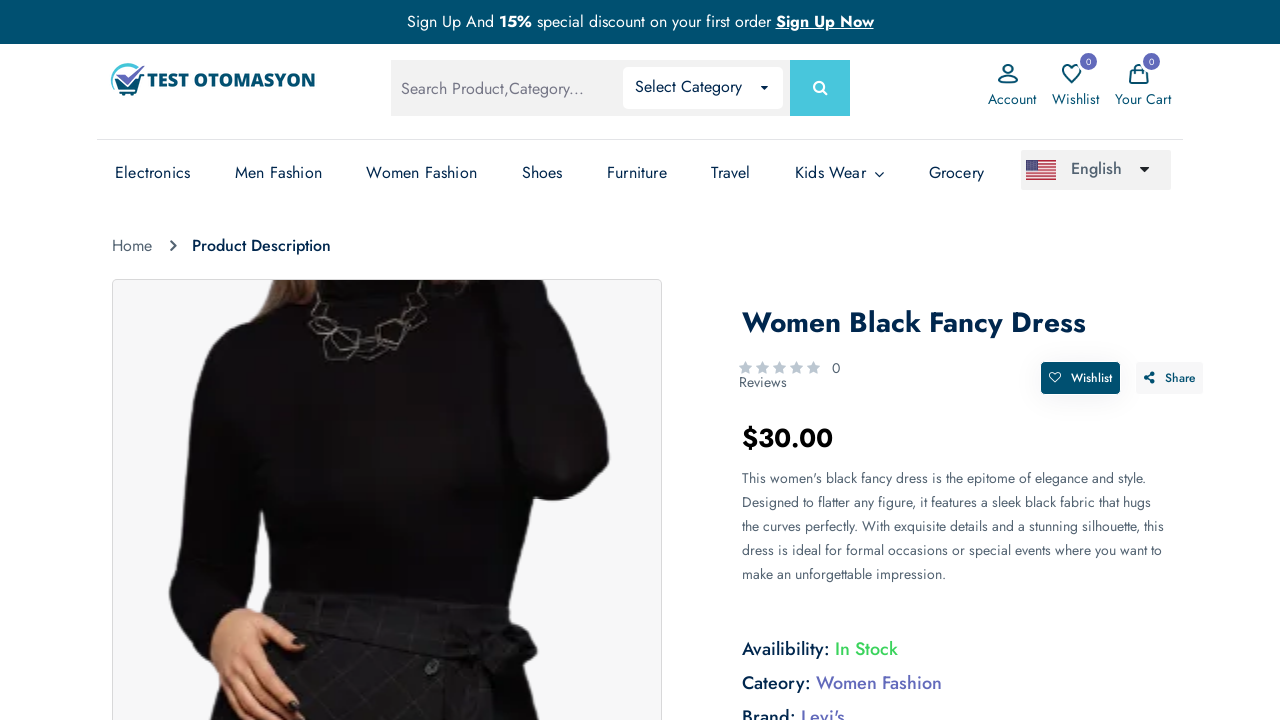